Clicks on the last product in the product list

Starting URL: https://rahulshettyacademy.com/seleniumPractise/#/

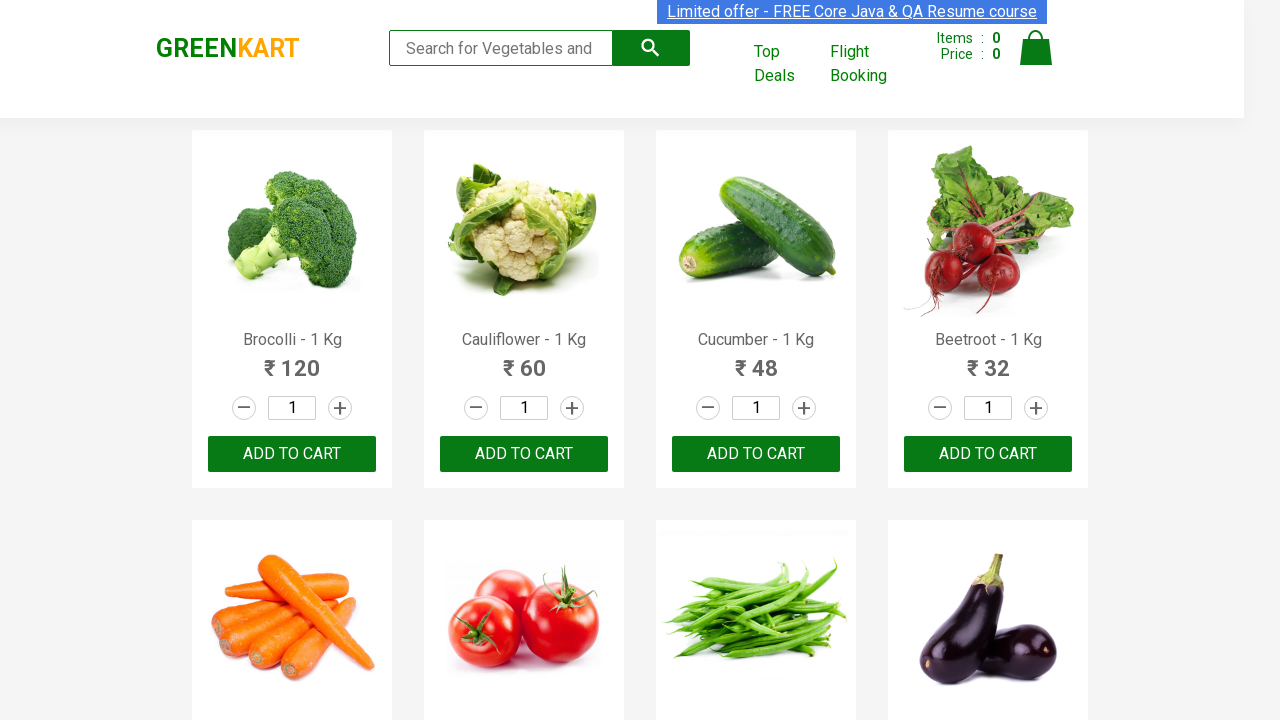

Waited for product list to load
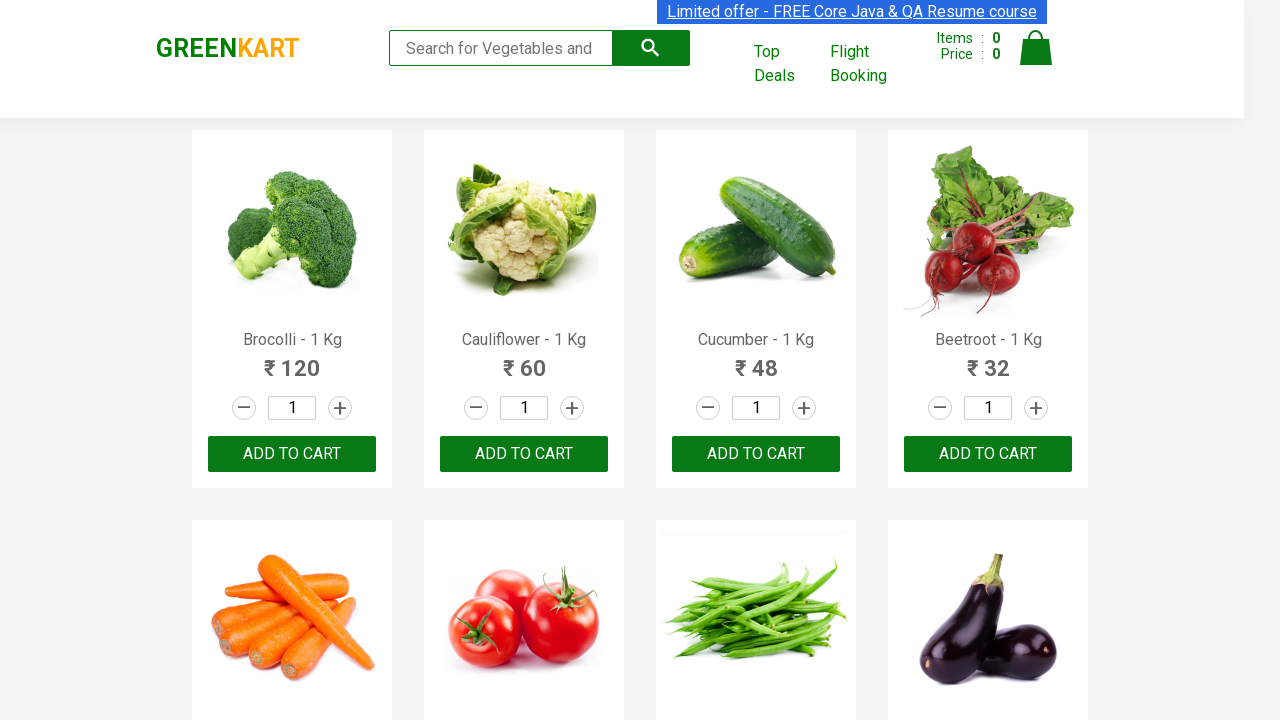

Clicked on the last product in the product list at (524, 424) on .products .product >> nth=-1
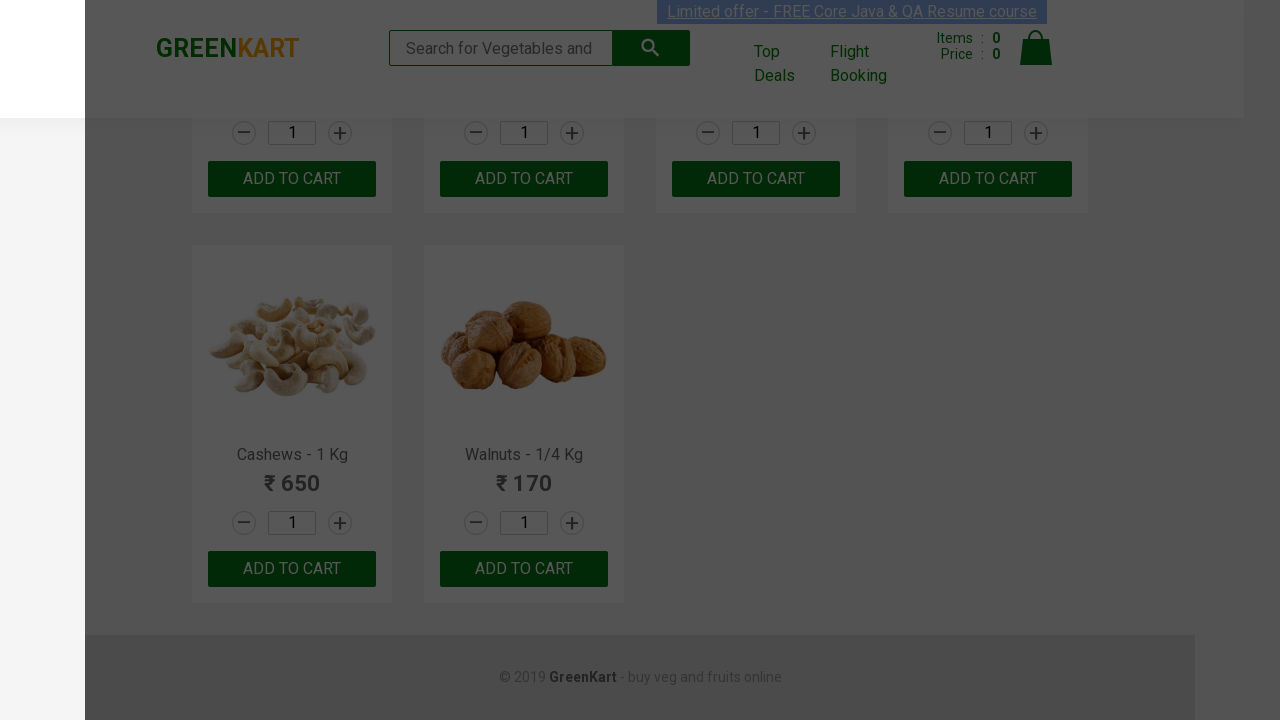

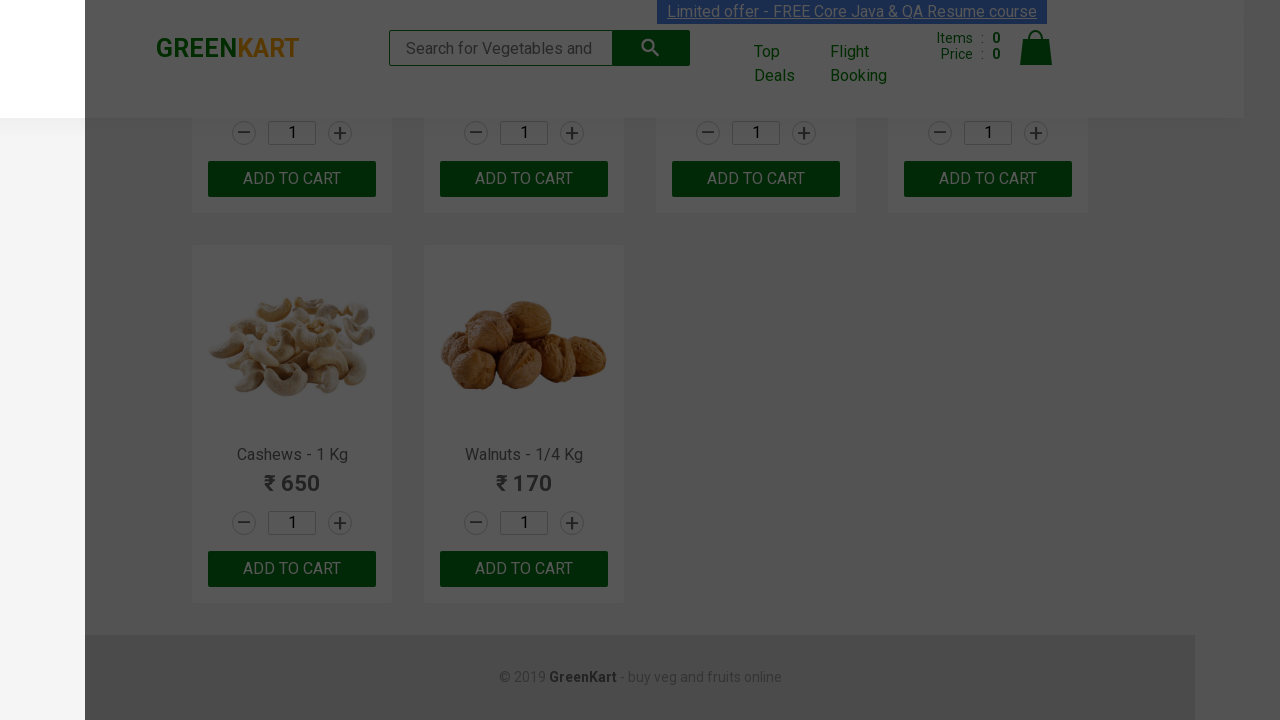